Tests a registration form by filling all input fields in the first block with text, submitting the form, and verifying the success message displays "Congratulations! You have successfully registered!"

Starting URL: http://suninjuly.github.io/registration1.html

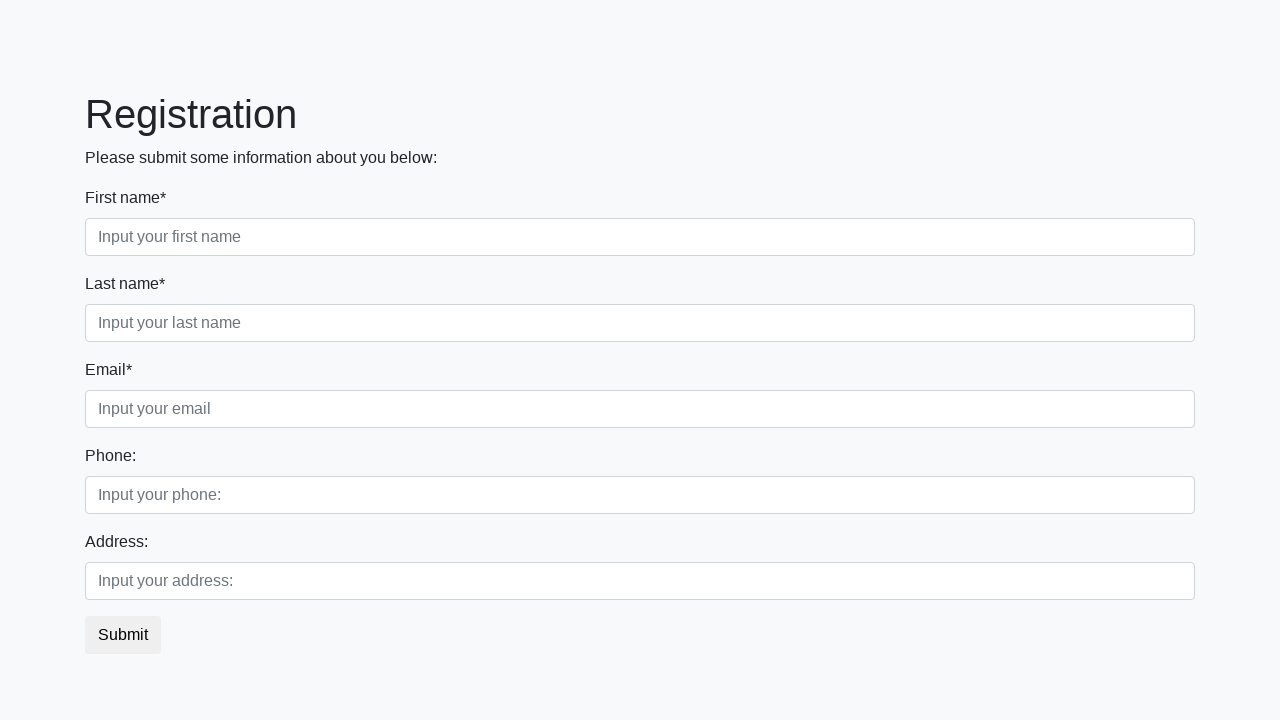

Navigated to registration form page
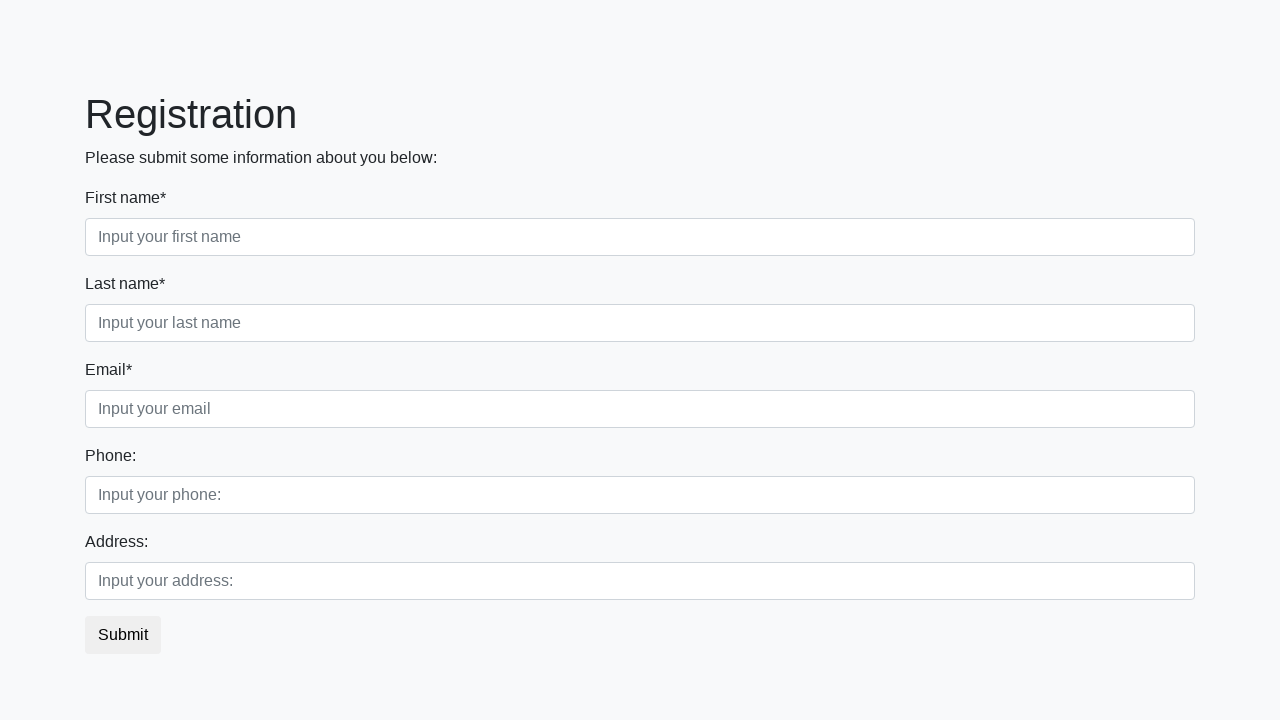

Filled an input field in the first block with 'Text' on xpath=//div[@class='first_block']//input >> nth=0
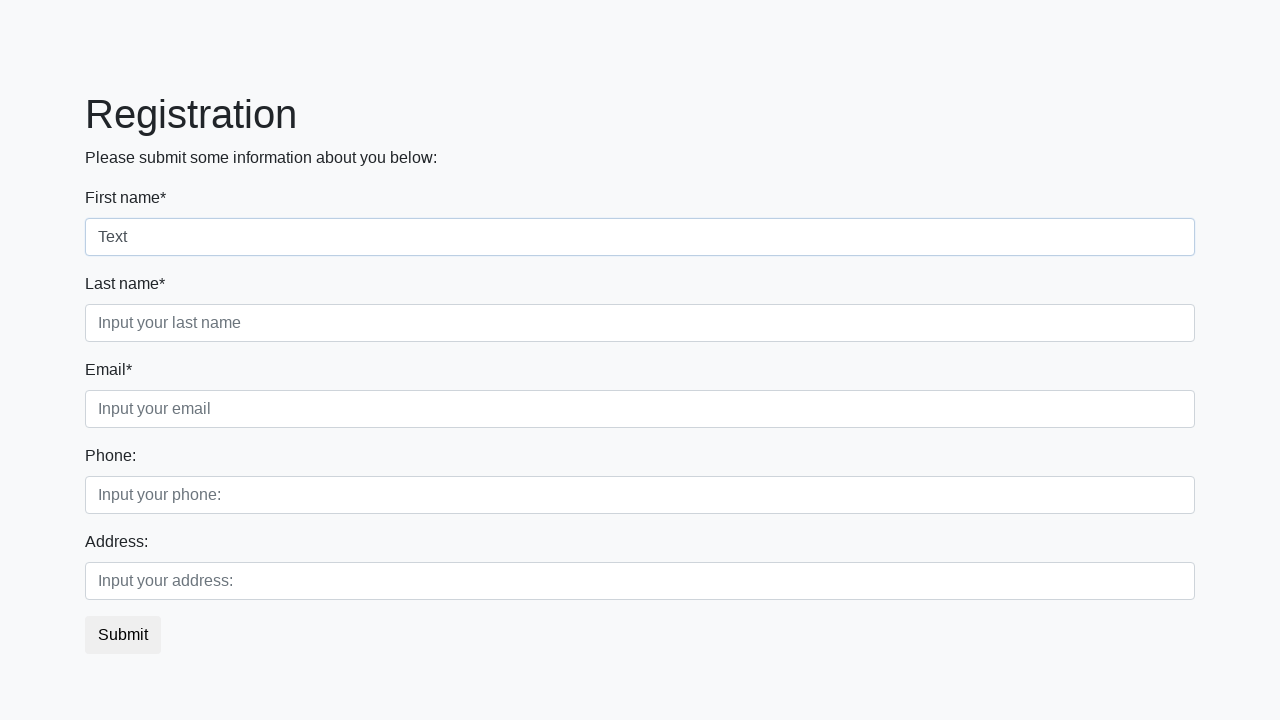

Filled an input field in the first block with 'Text' on xpath=//div[@class='first_block']//input >> nth=1
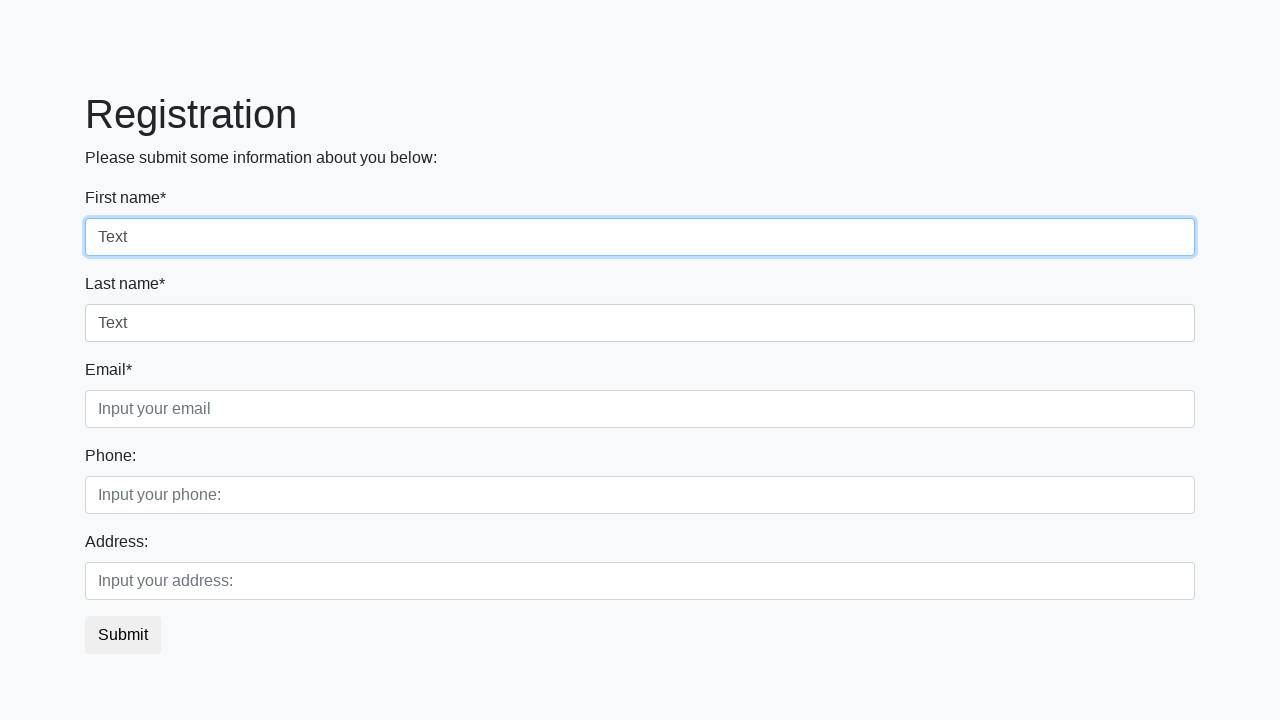

Filled an input field in the first block with 'Text' on xpath=//div[@class='first_block']//input >> nth=2
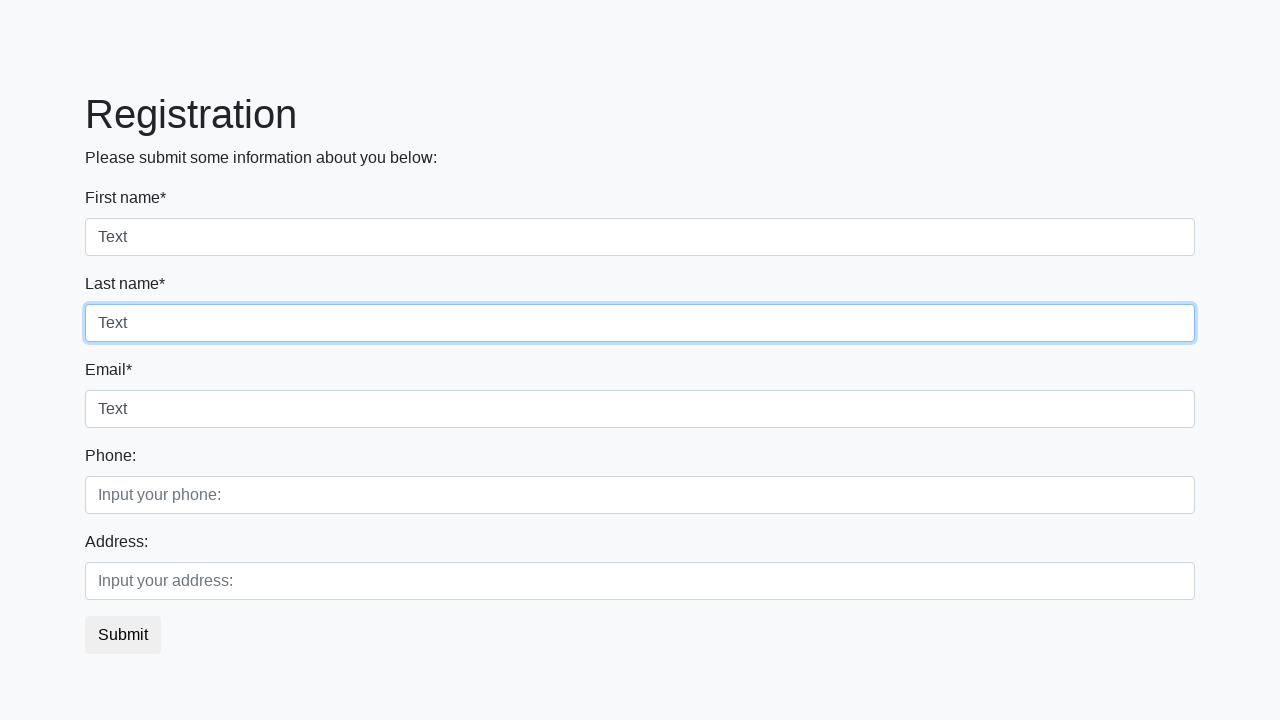

Clicked the submit button at (123, 635) on xpath=//button
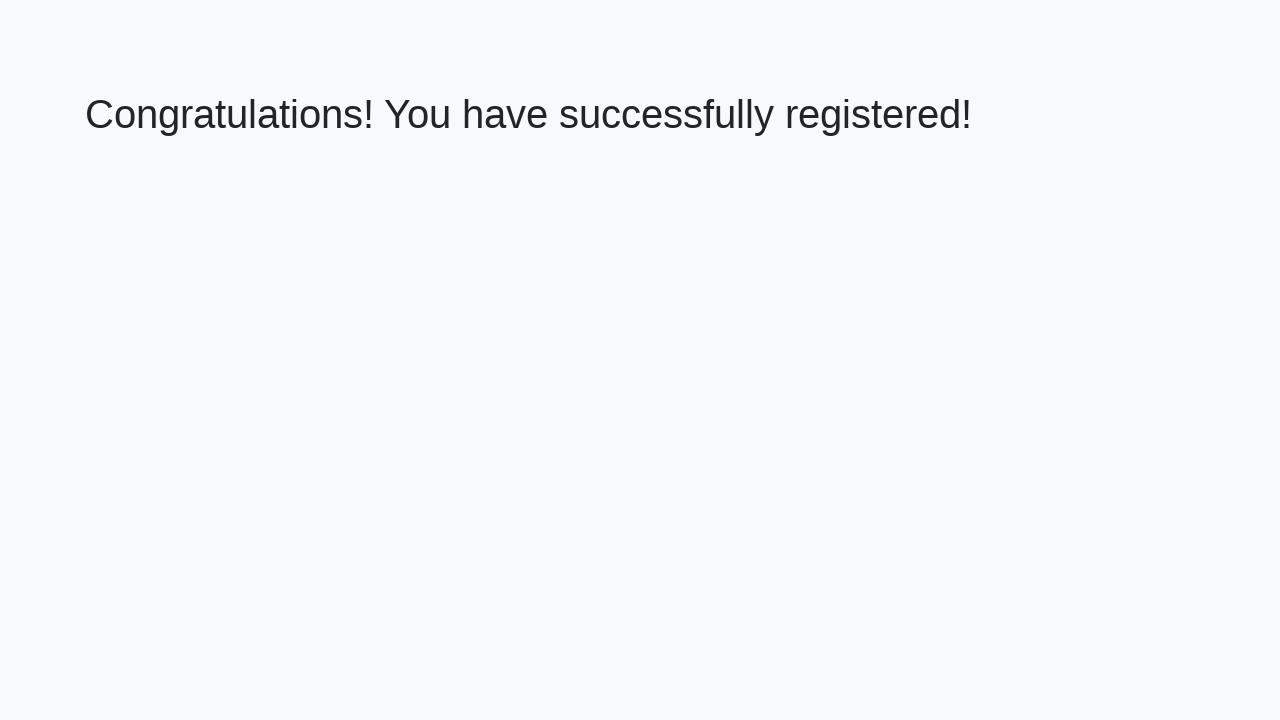

Success message element appeared
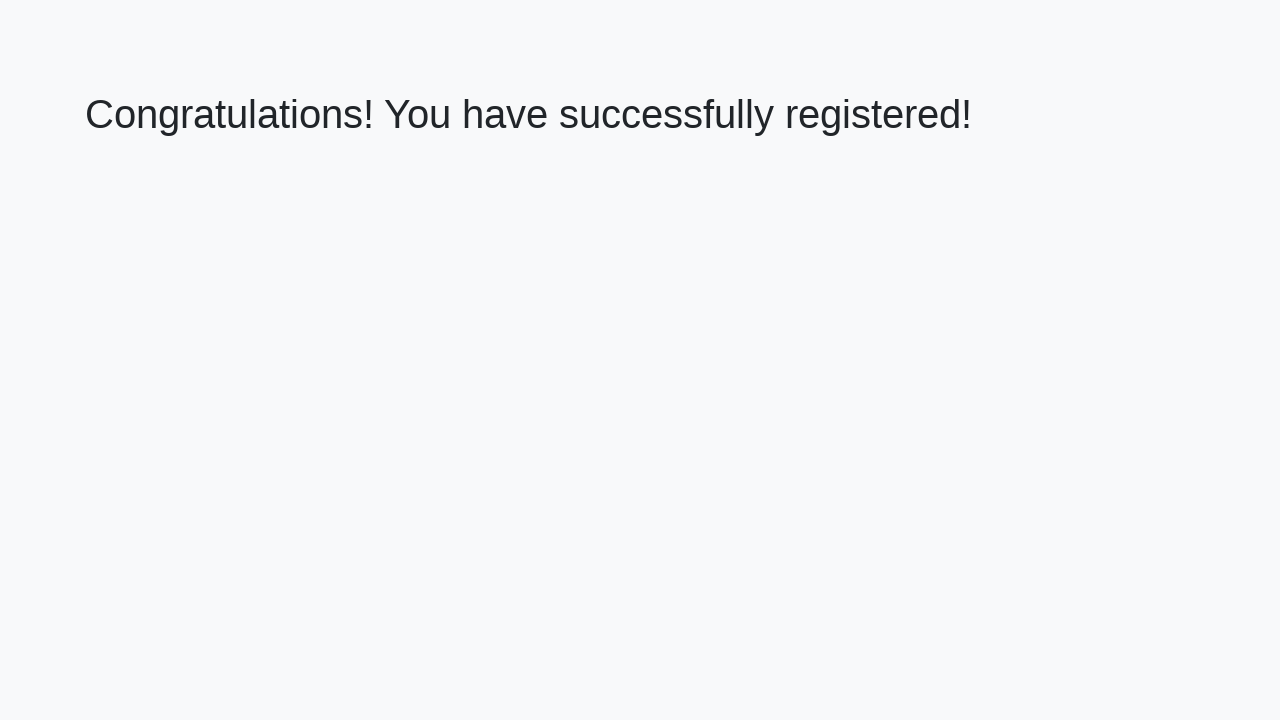

Retrieved success message text: 'Congratulations! You have successfully registered!'
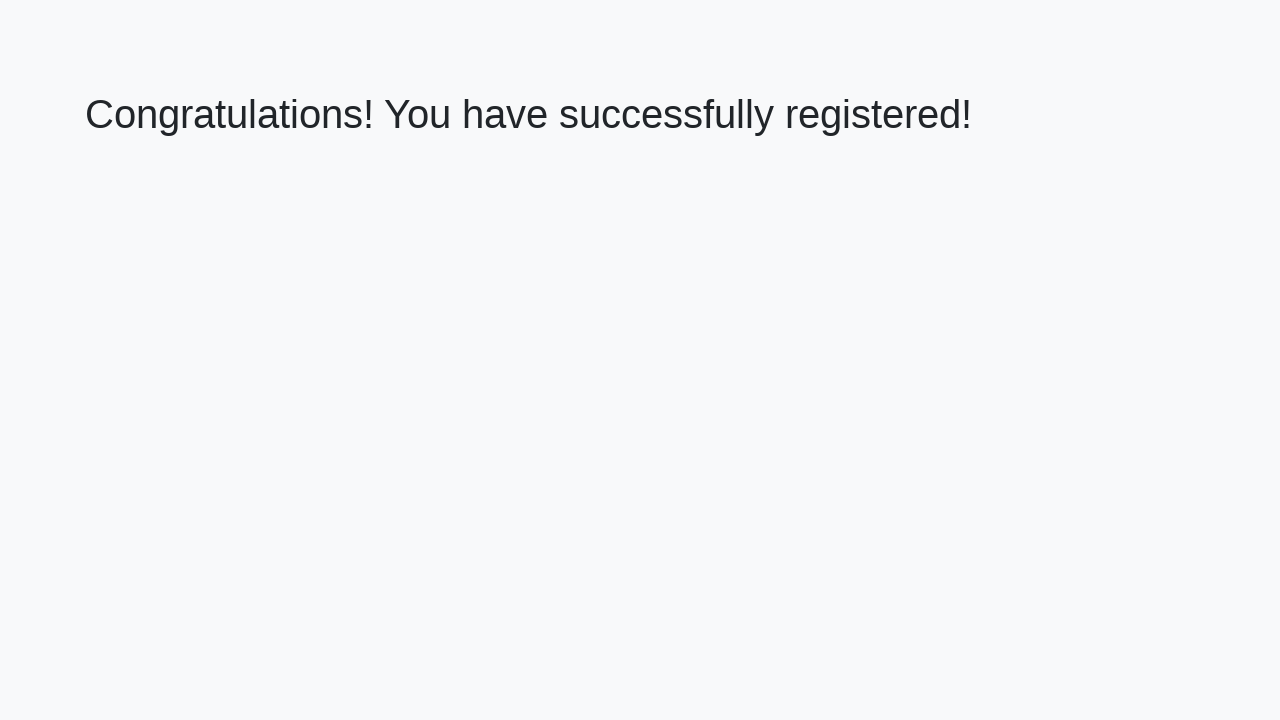

Verified success message displays 'Congratulations! You have successfully registered!'
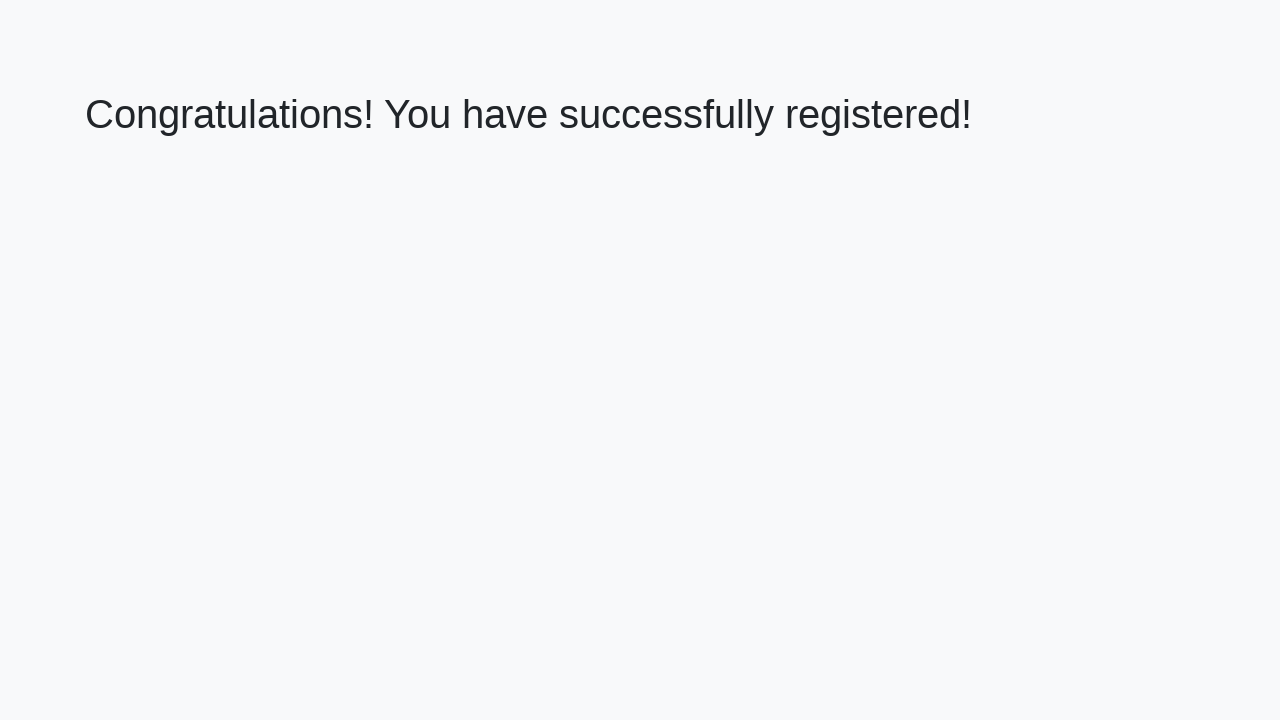

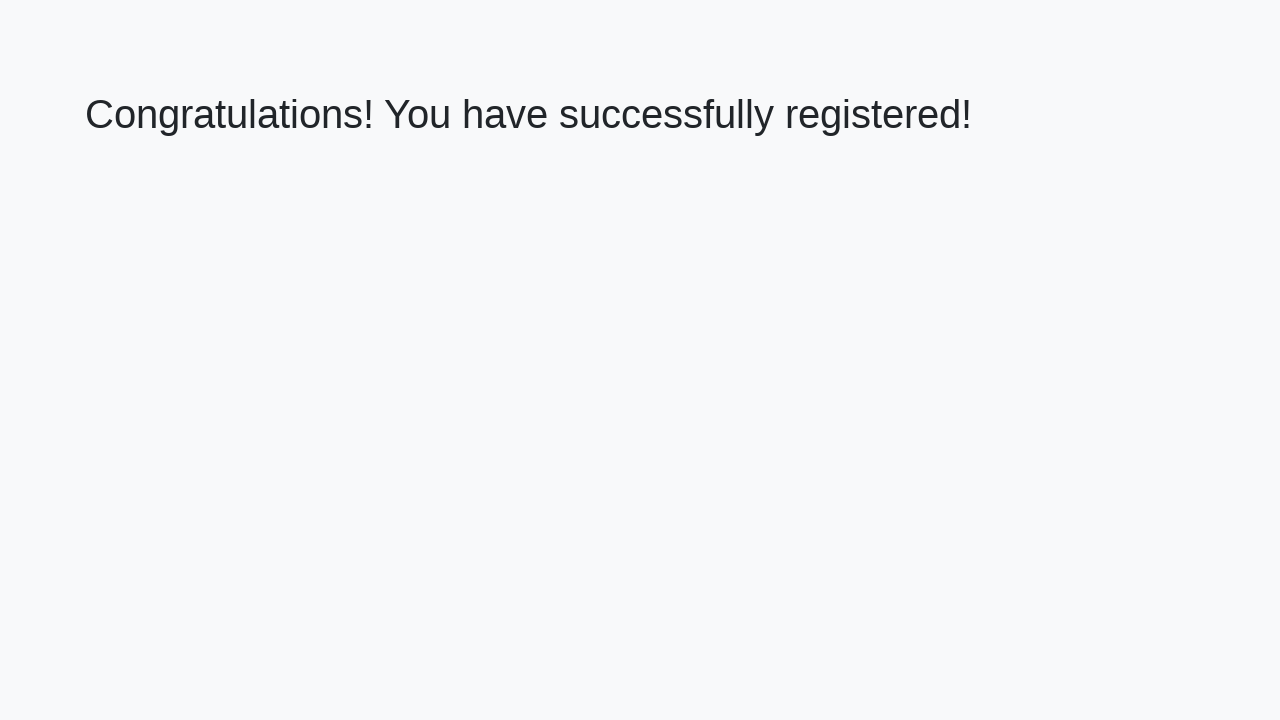